Tests registration form validation when password is less than 6 characters

Starting URL: https://alada.vn/

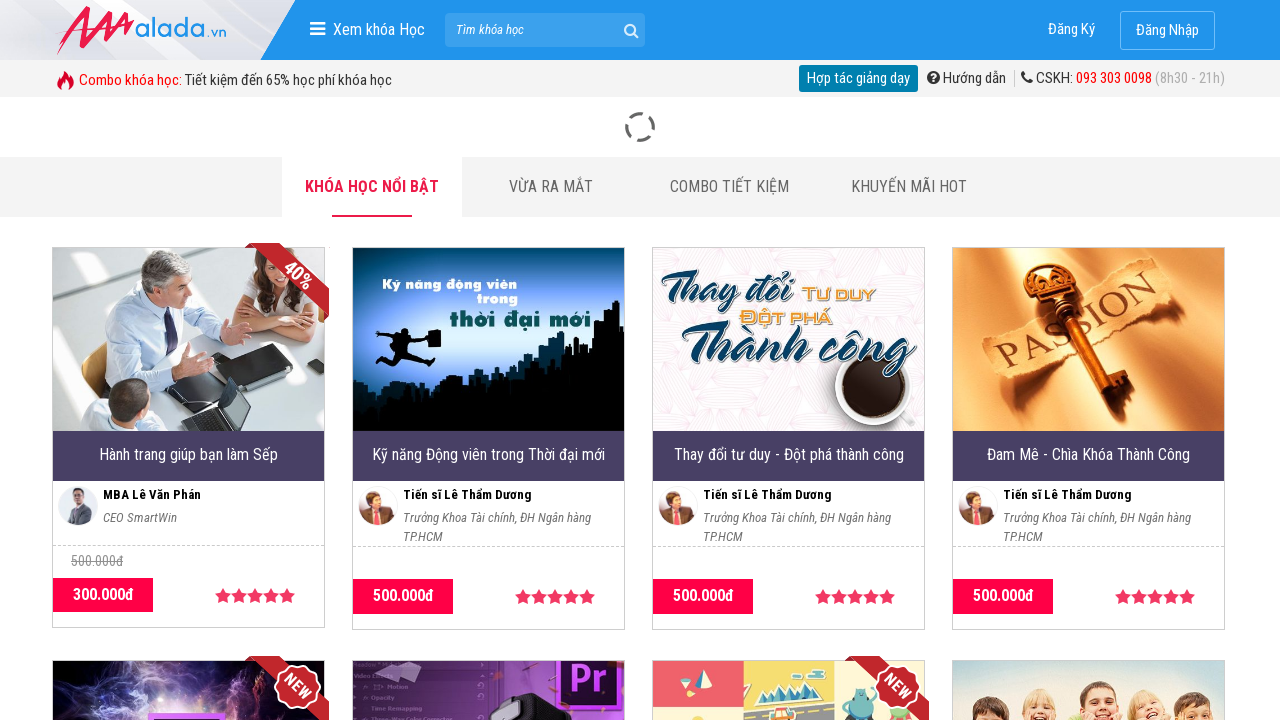

Clicked on registration link at (1072, 30) on xpath=//a[@class='btn-anis-effect']
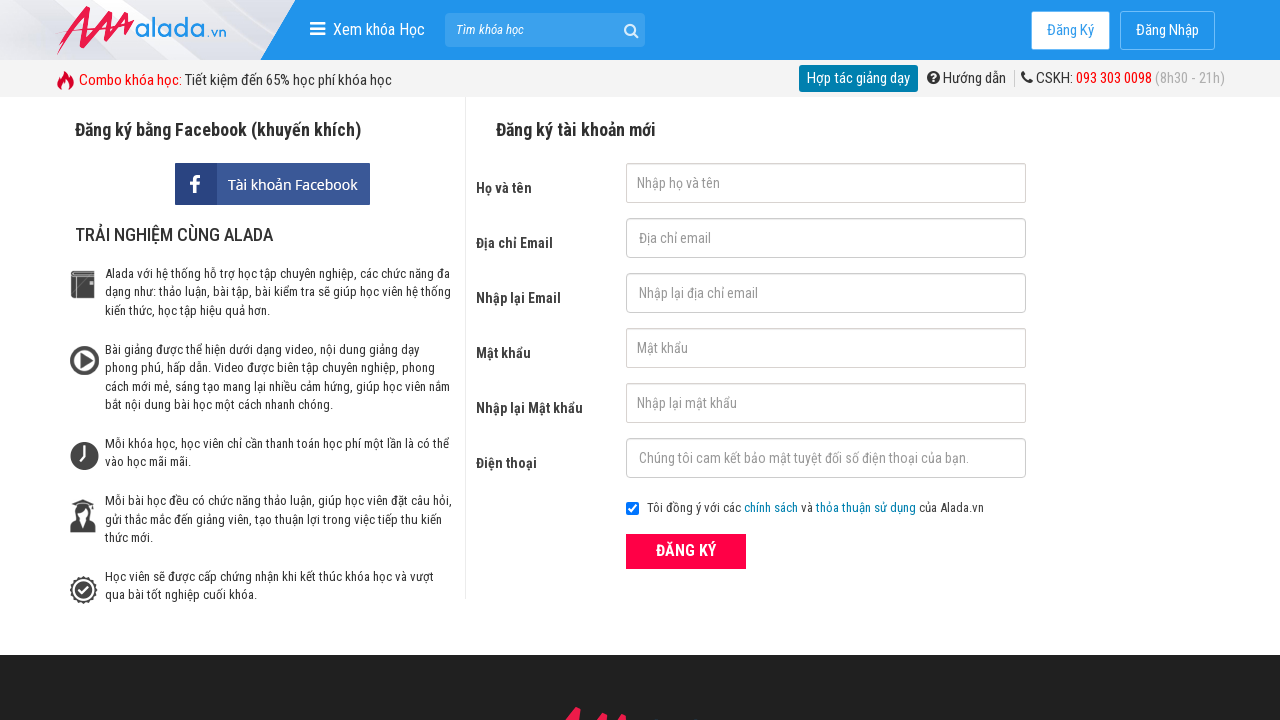

Filled first name field with 'John Kramer' on #txtFirstname
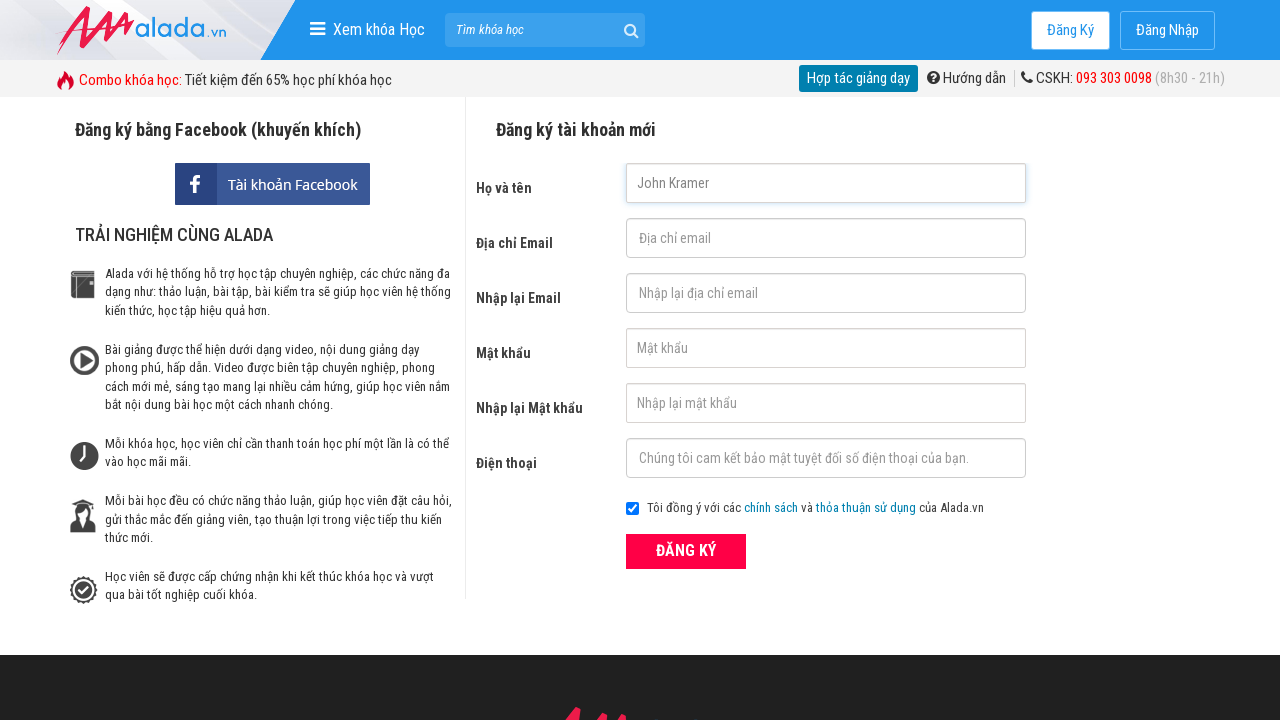

Filled email field with 'johnkramer123@yahoo.com' on #txtEmail
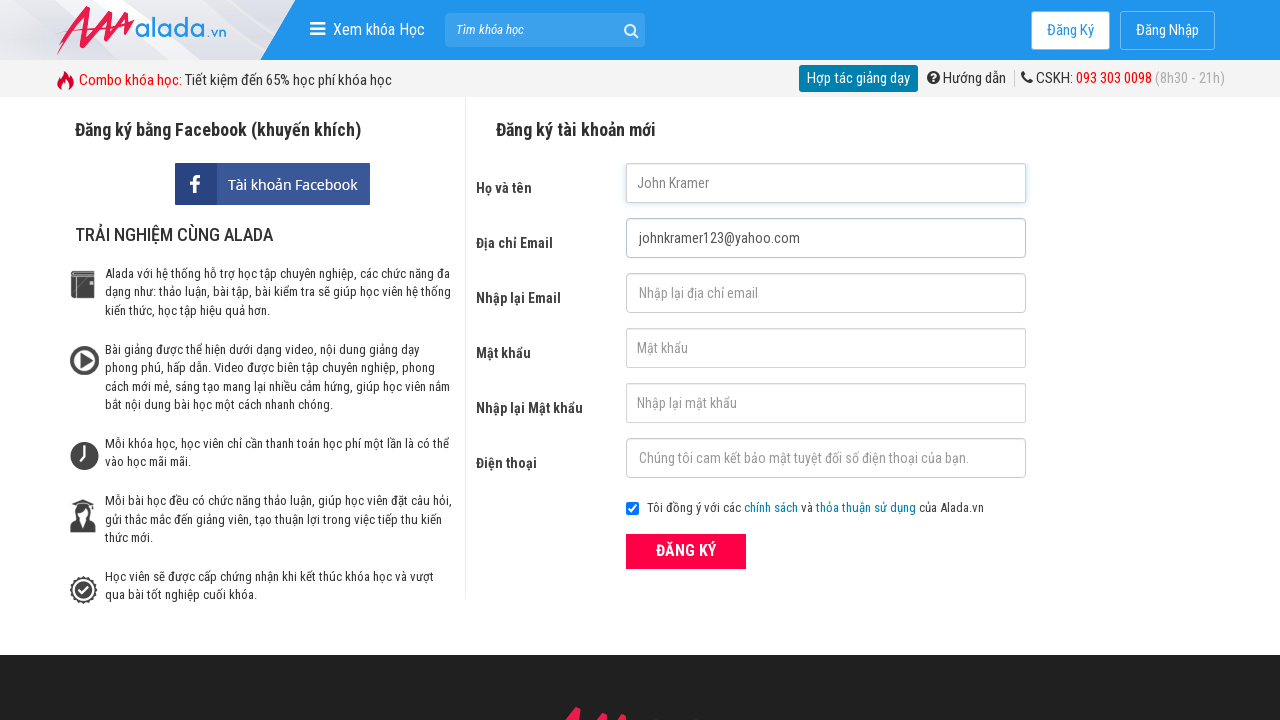

Filled confirm email field with 'johnkramer123@yahoo.com' on #txtCEmail
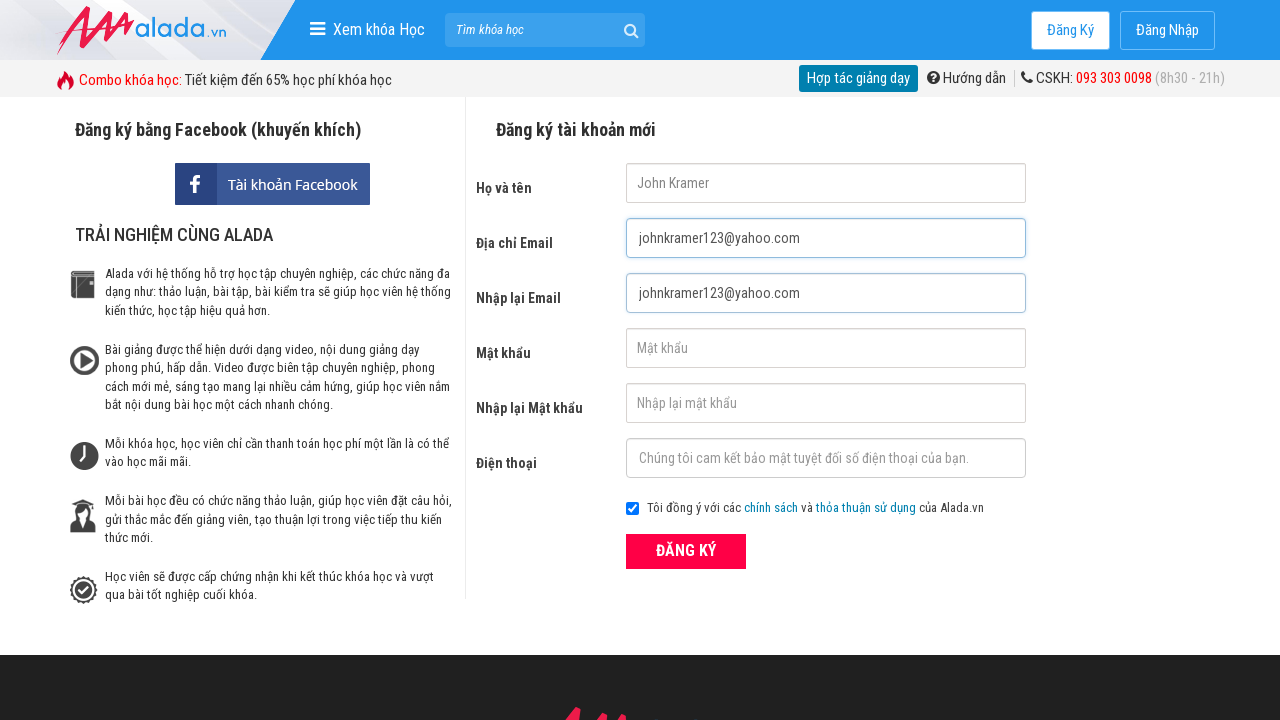

Filled password field with '123' (less than 6 characters) on #txtPassword
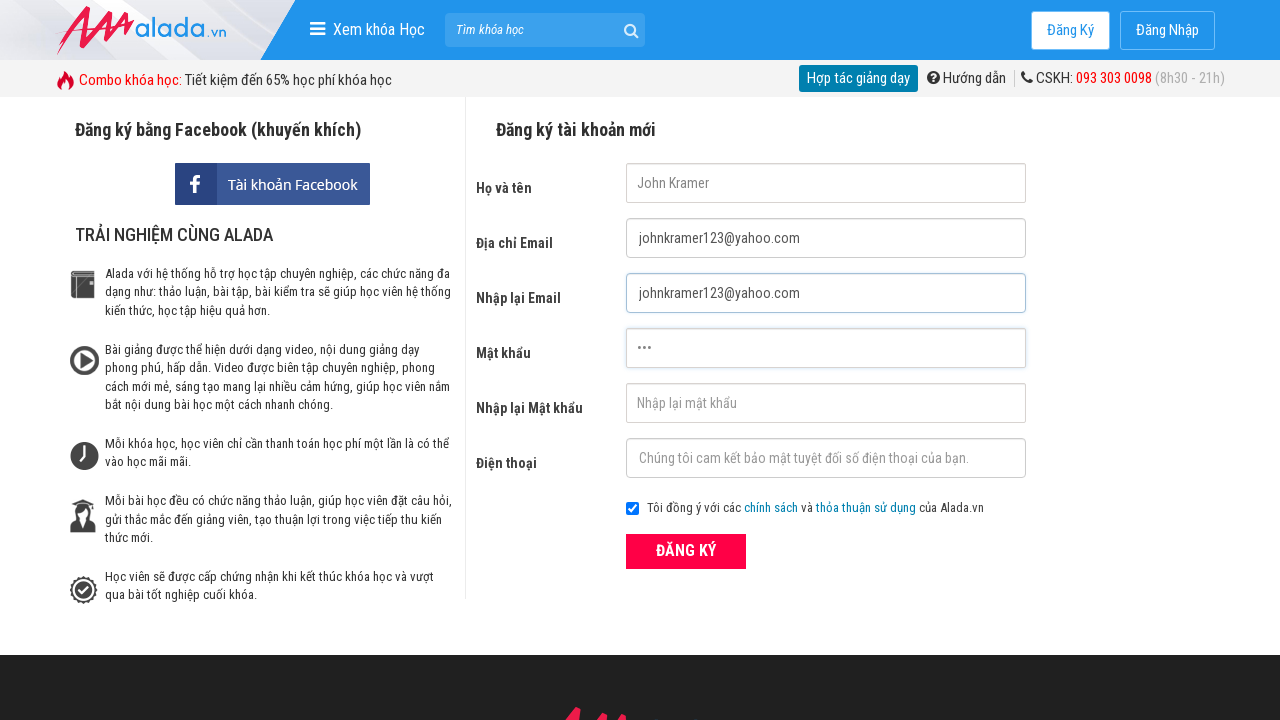

Filled confirm password field with '123' on #txtCPassword
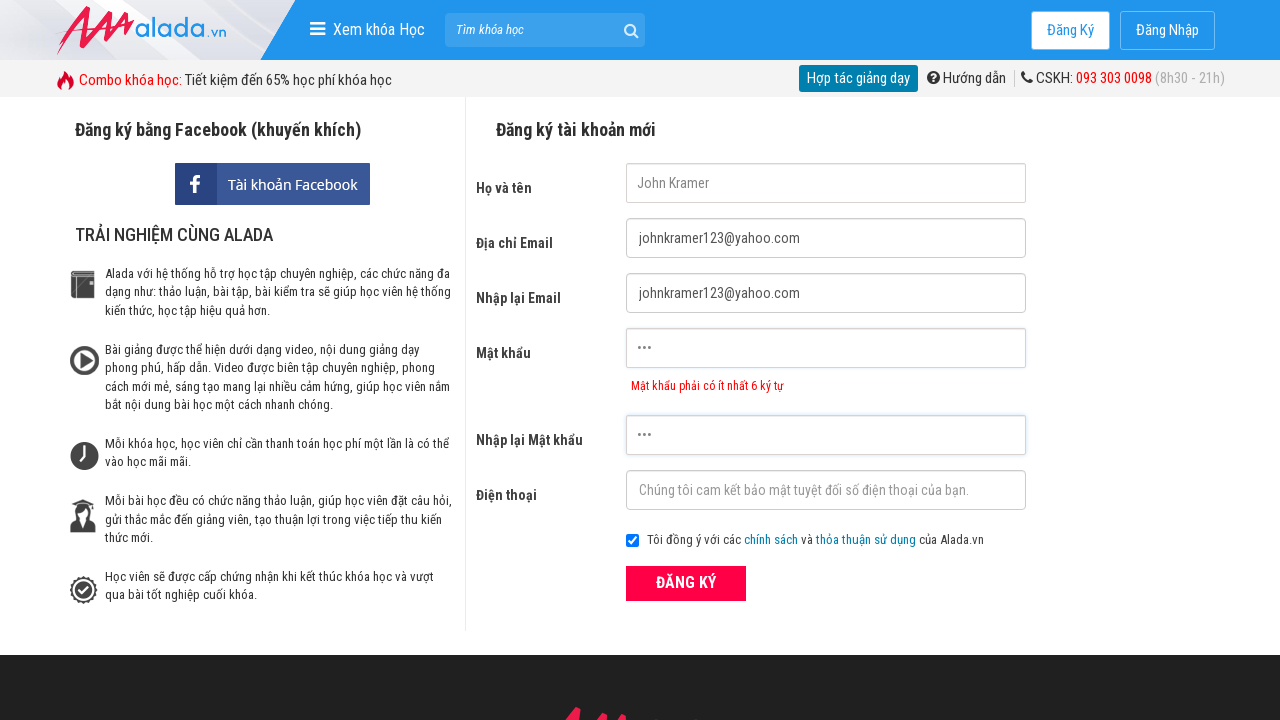

Filled phone field with '0908222700' on #txtPhone
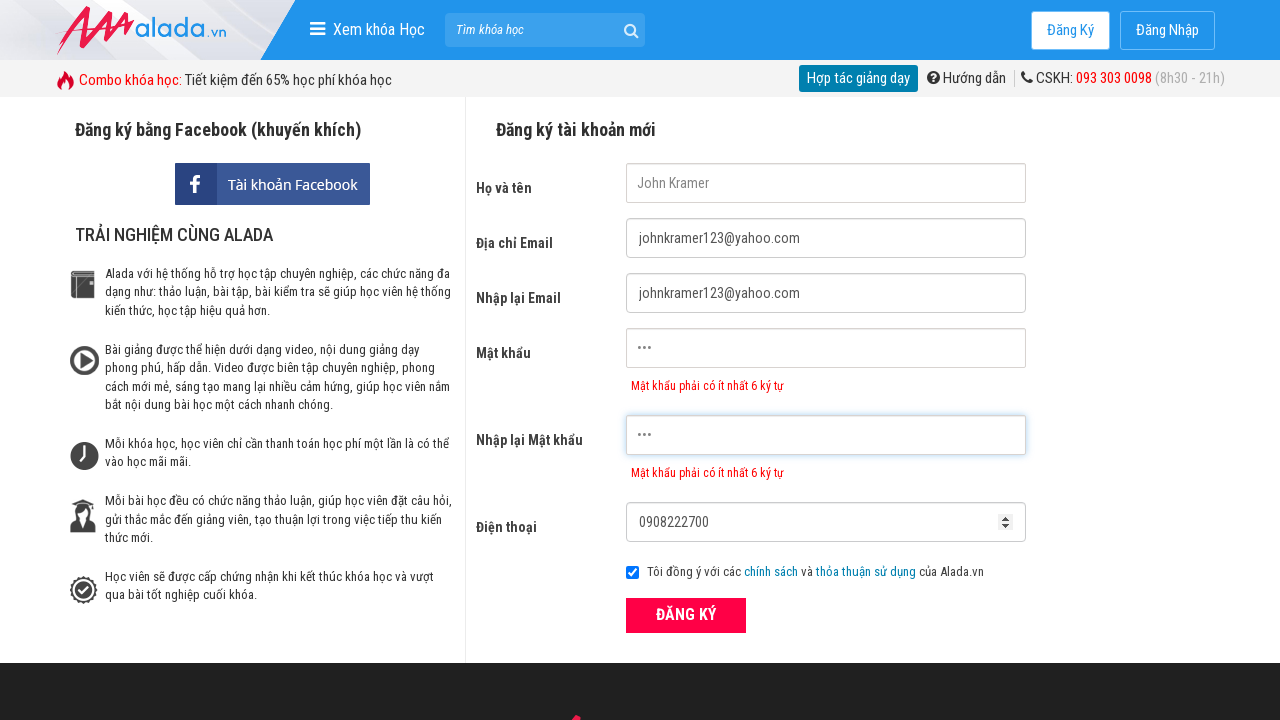

Clicked submit button to register at (686, 615) on xpath=//div[@class='field_btn']//button
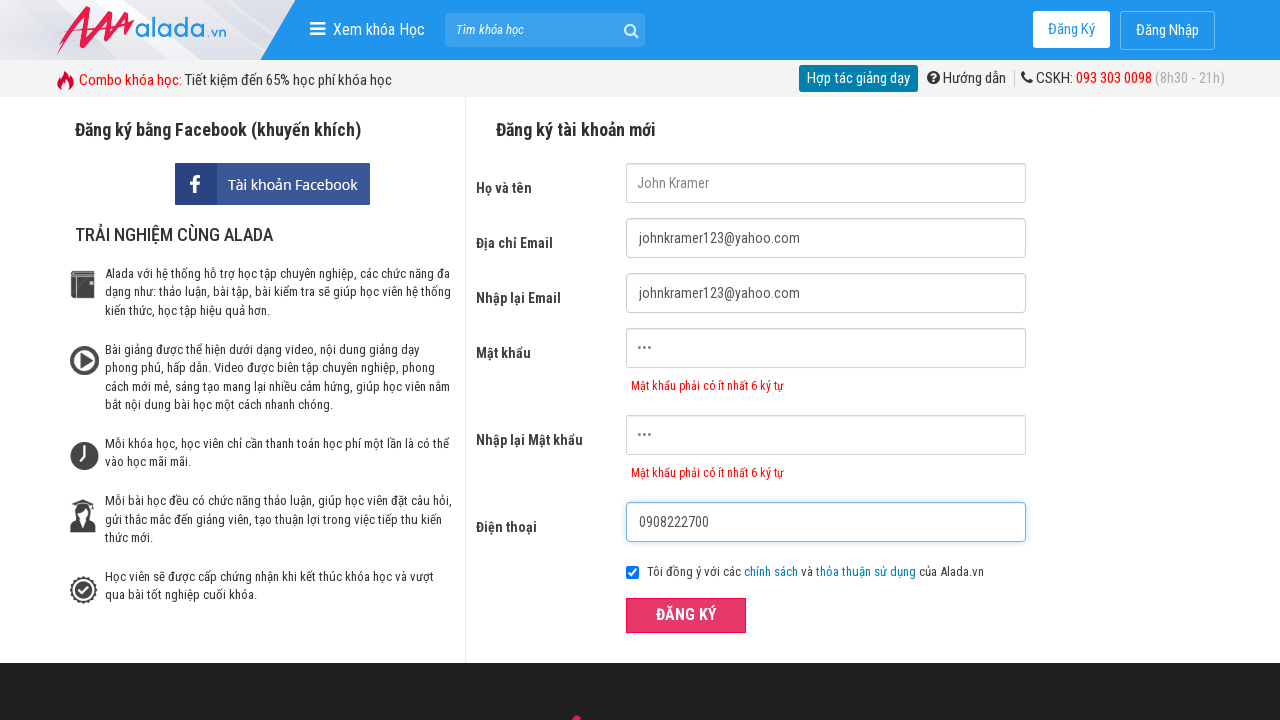

Password validation error message appeared
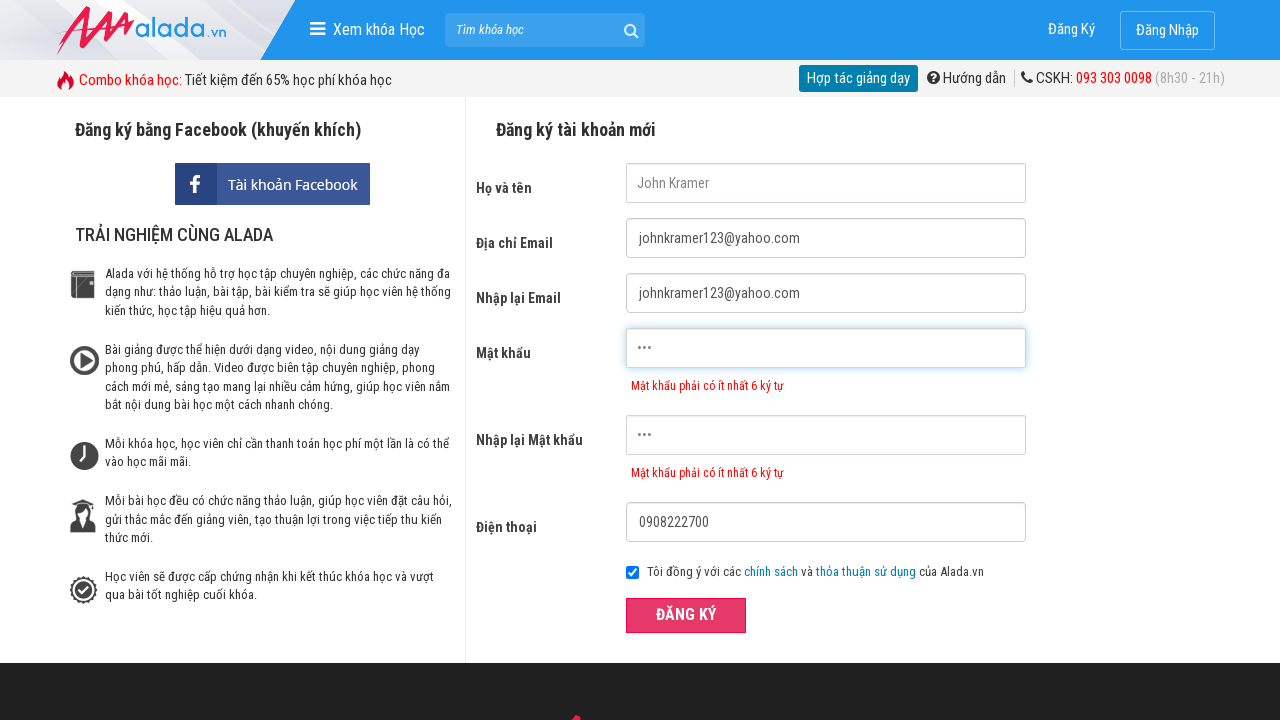

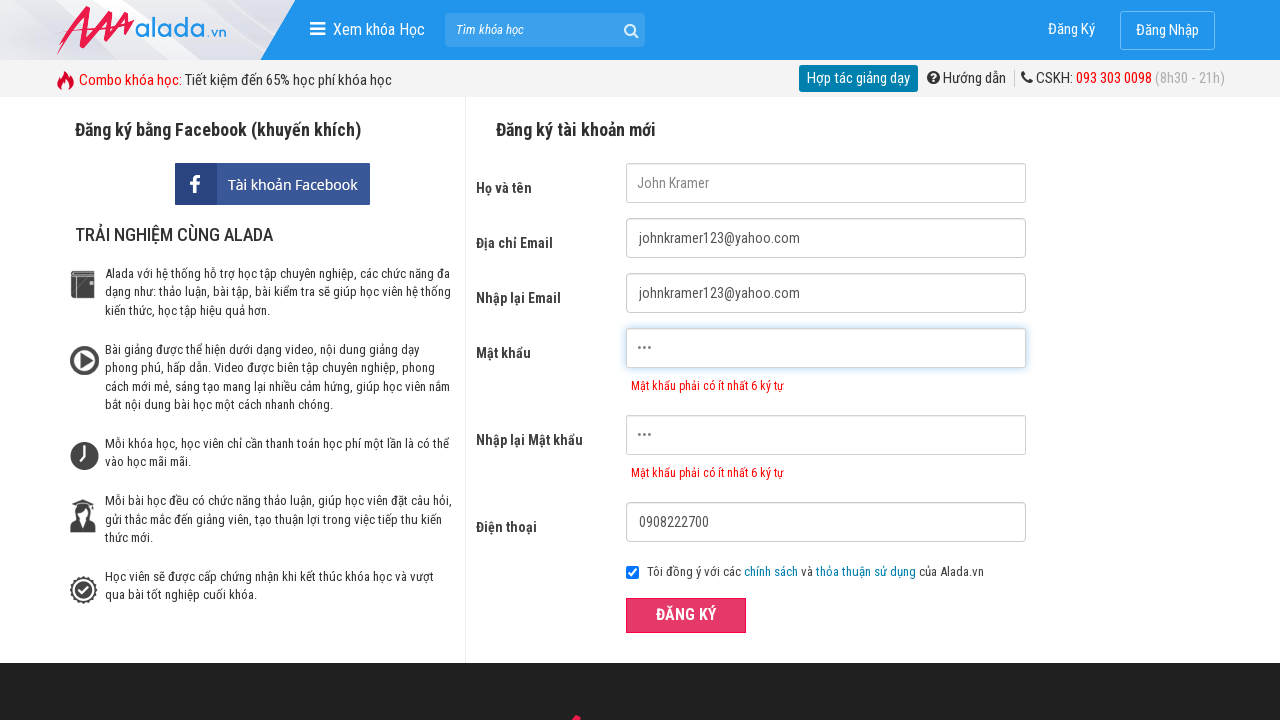